Navigates to the Song Lyrics page and verifies the complete lyrics of the 99 Bottles of Beer song are displayed correctly.

Starting URL: http://www.99-bottles-of-beer.net/

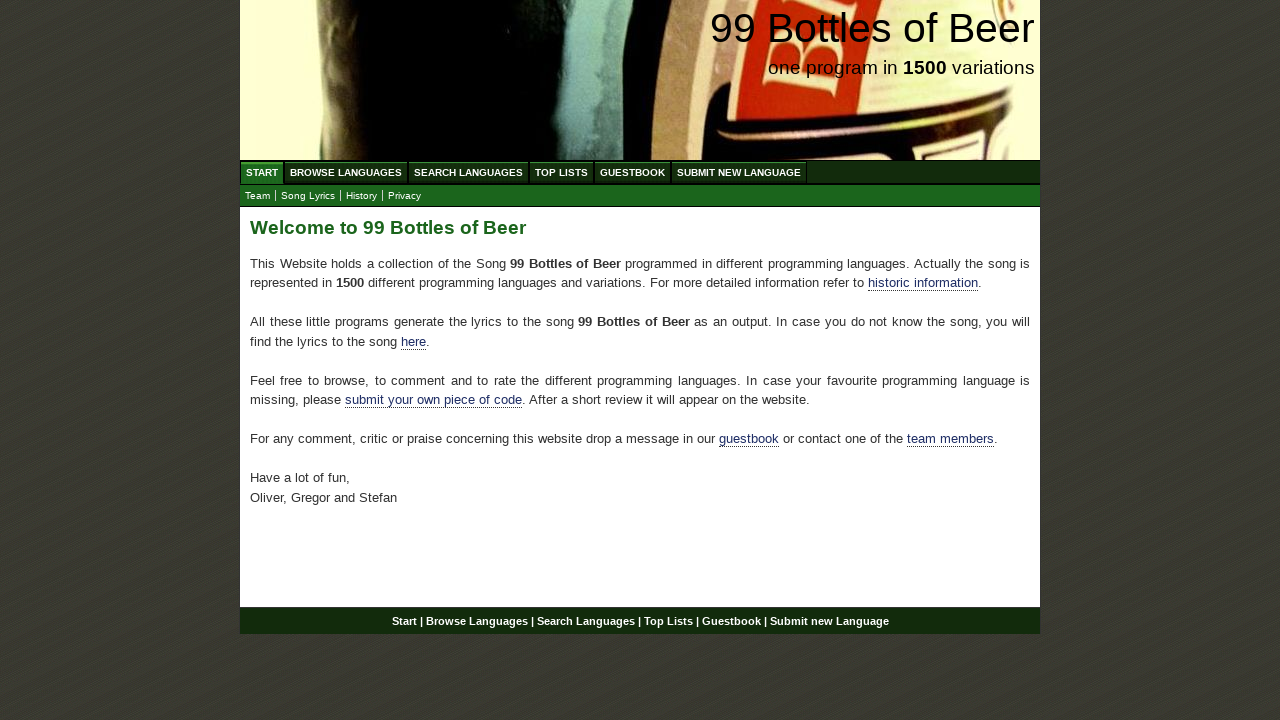

Clicked on Song Lyrics menu link at (308, 196) on a:text('Song Lyrics')
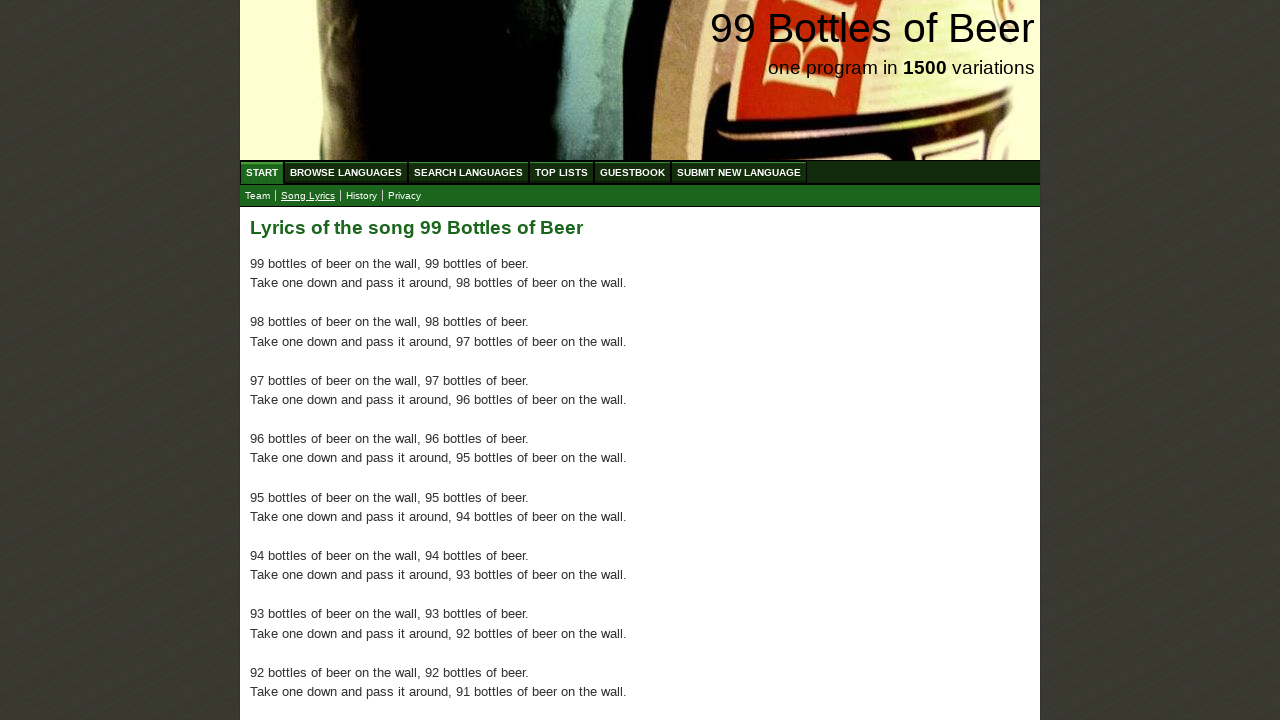

Lyrics content loaded successfully
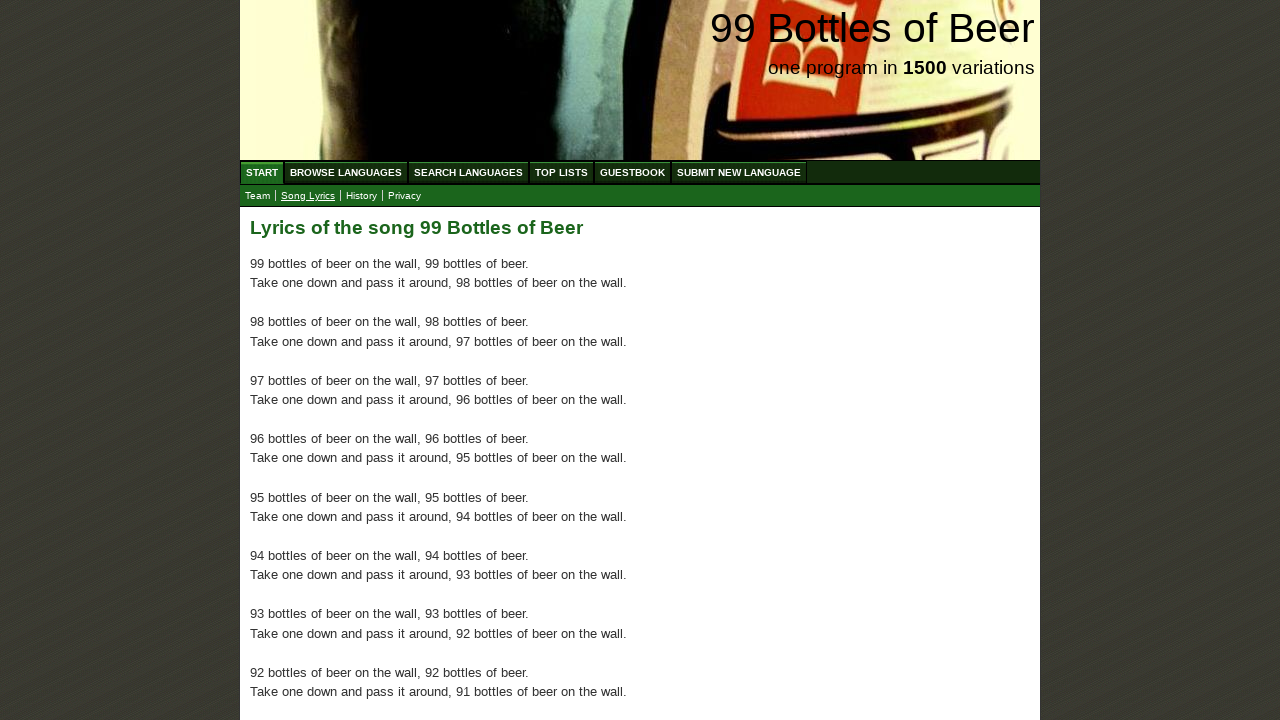

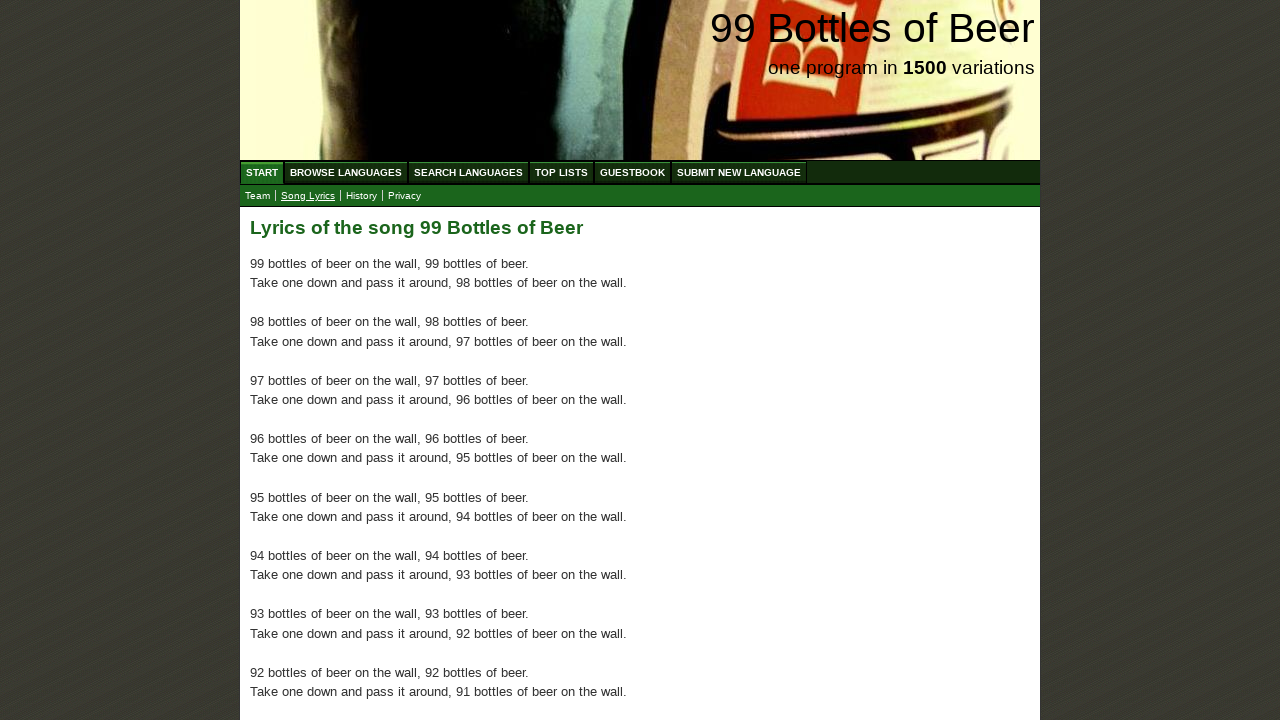